Waits for a specific price to appear, clicks a book button, calculates a mathematical value based on page content, and submits the result in a form

Starting URL: http://suninjuly.github.io/explicit_wait2.html

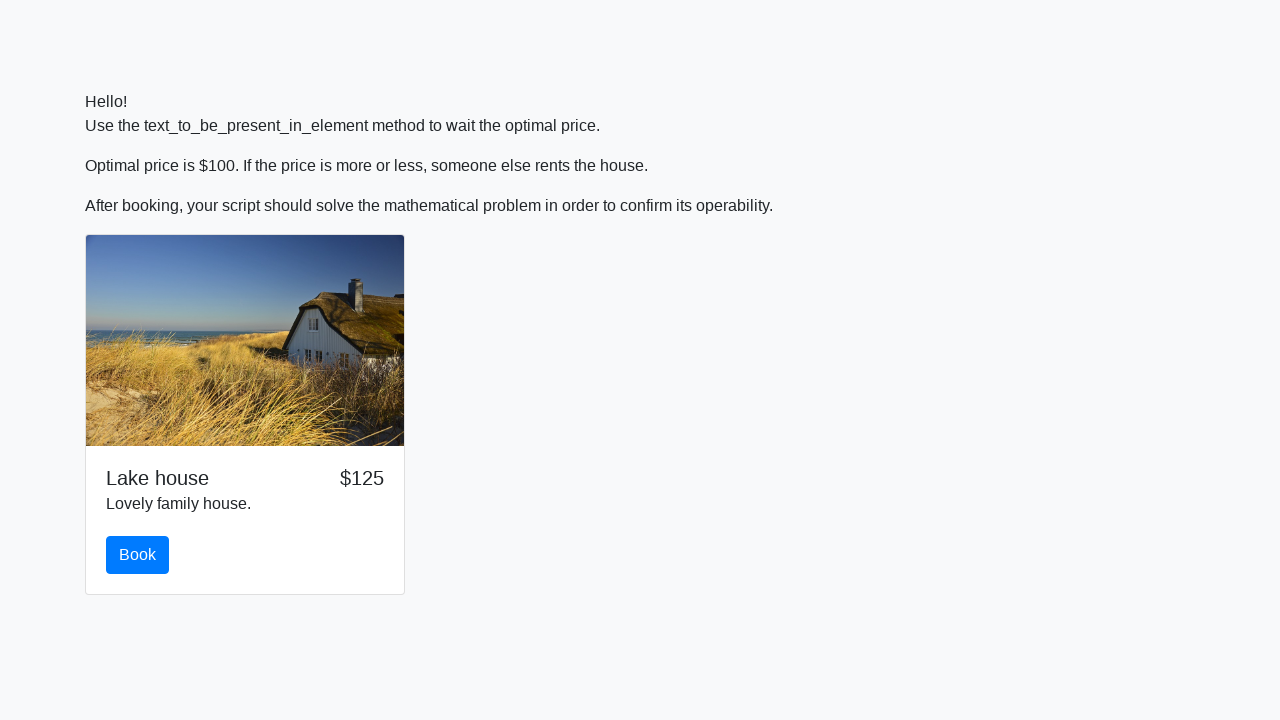

Waited for price to reach $100
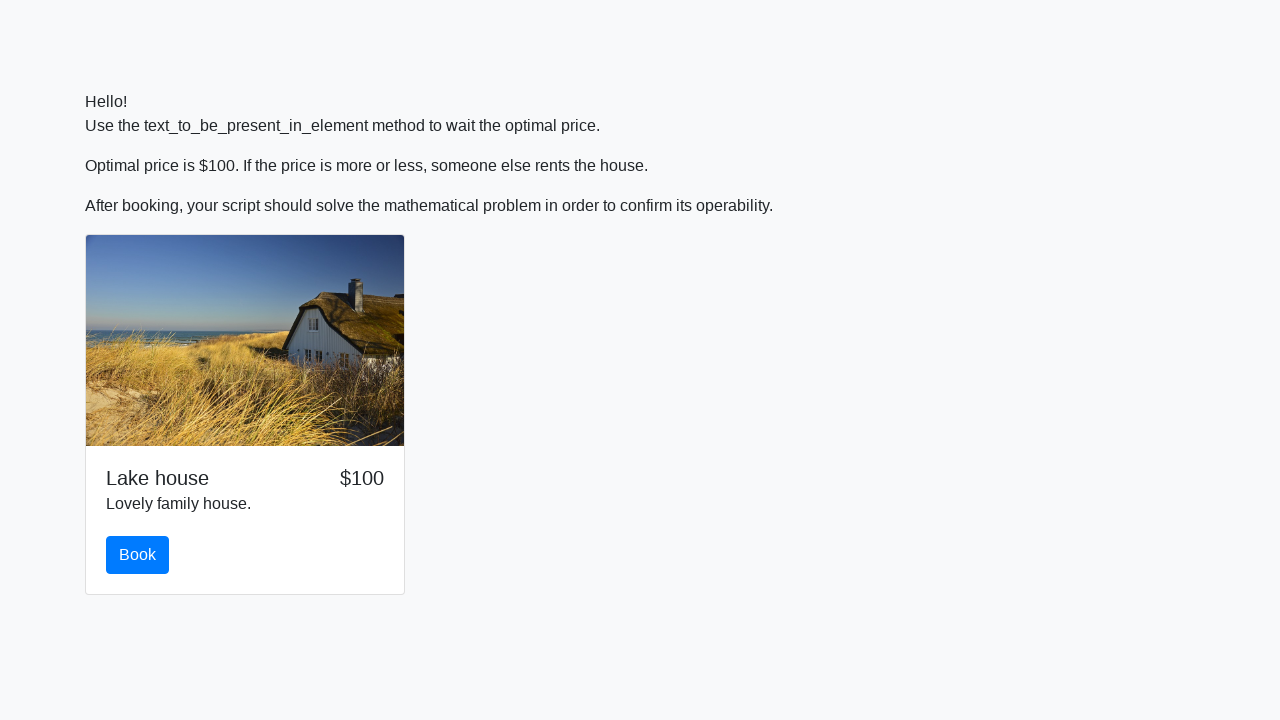

Clicked the book button at (138, 555) on #book
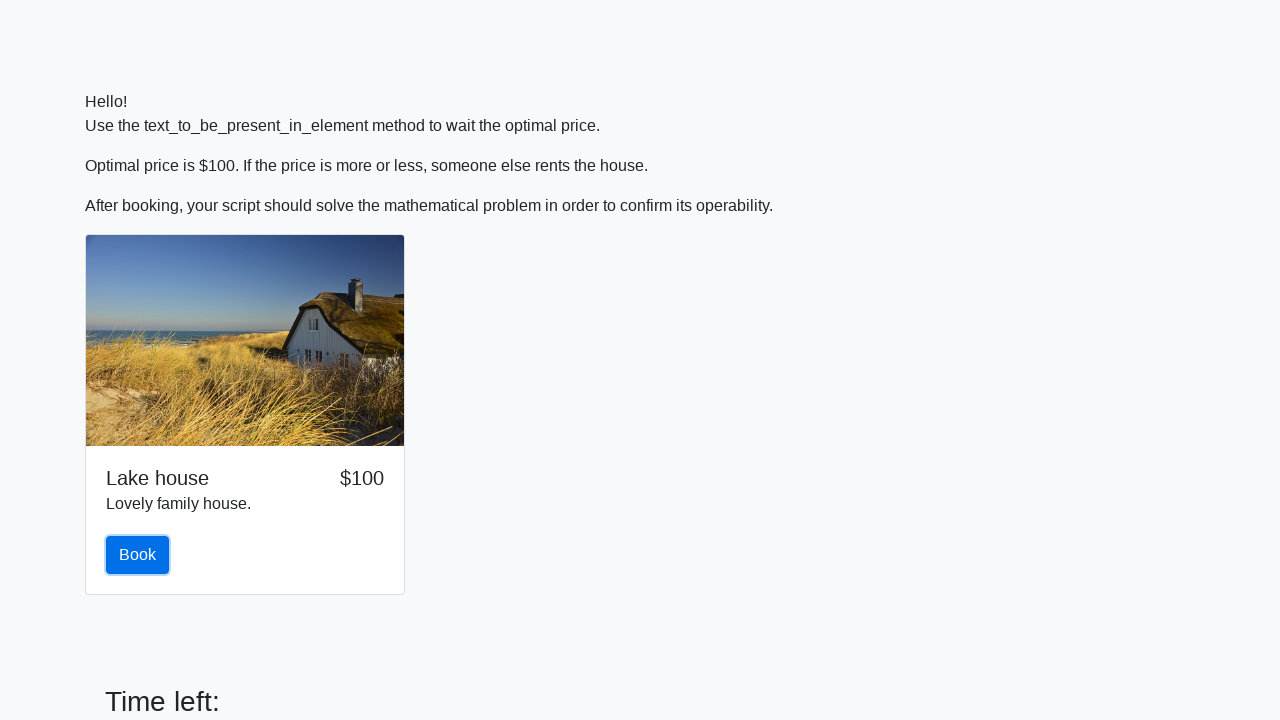

Retrieved input value for calculation: 871
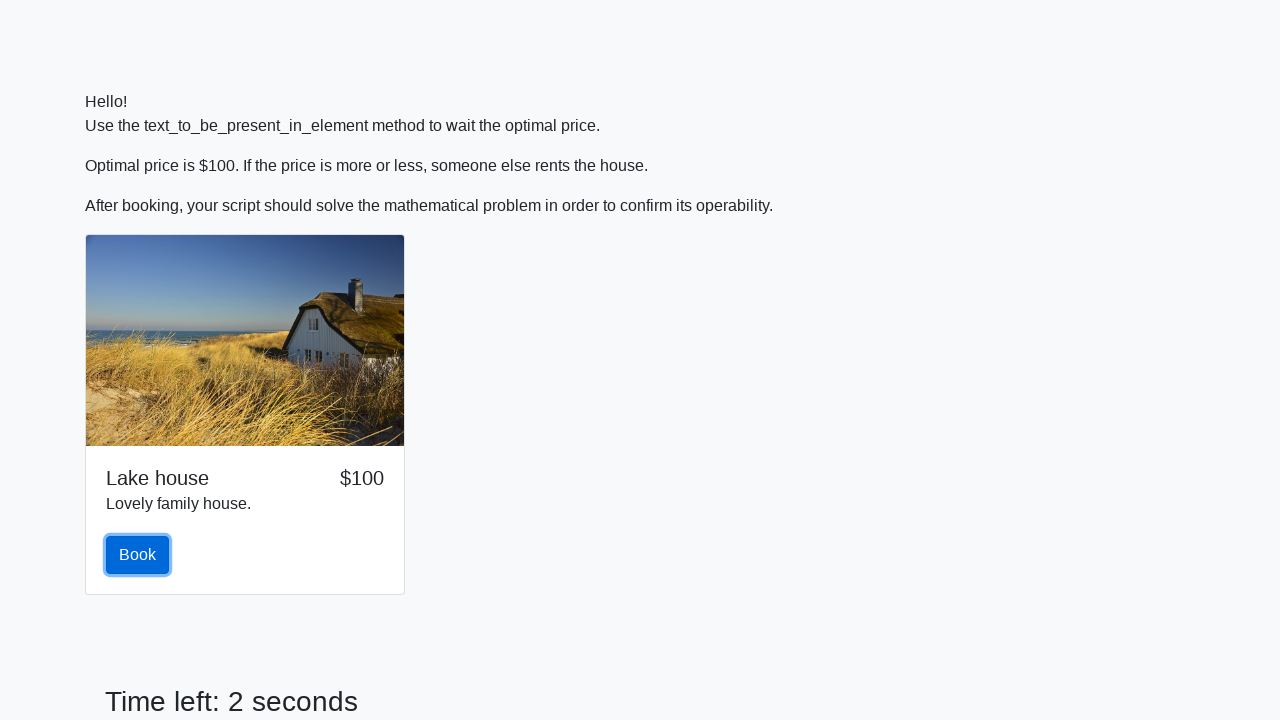

Calculated result: 2.1317265863199353
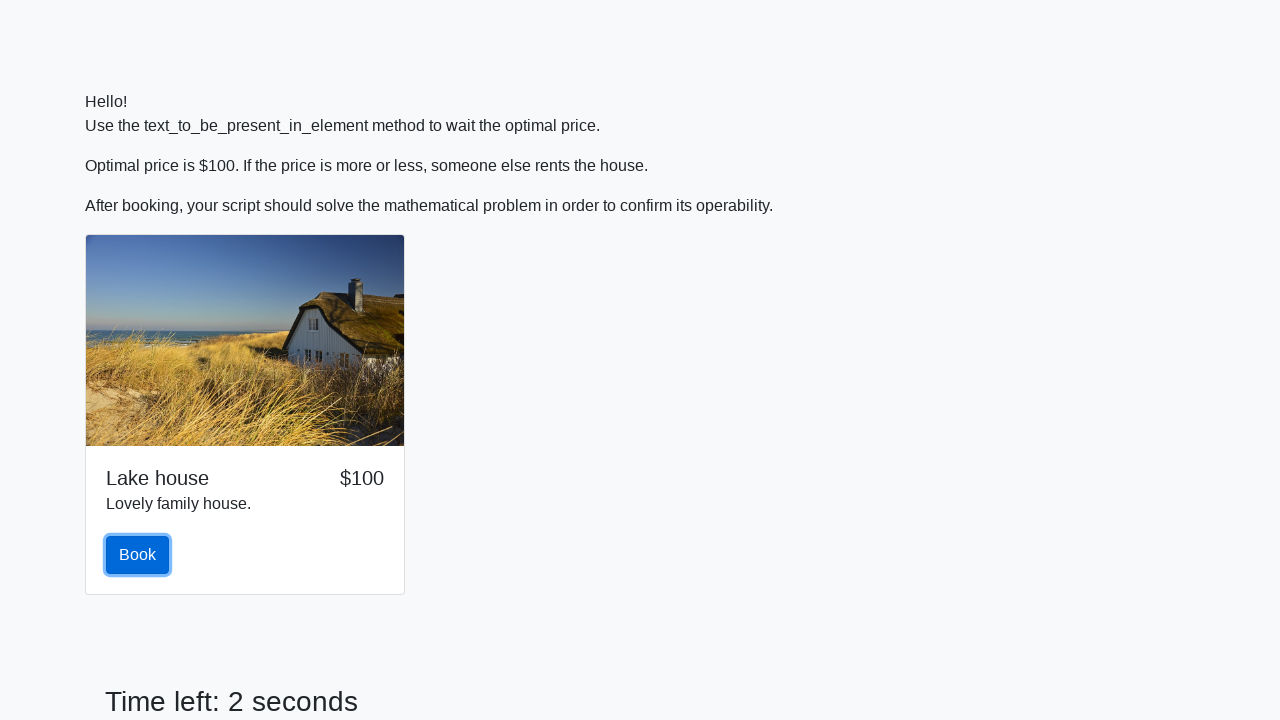

Filled form control with calculated result on .form-control
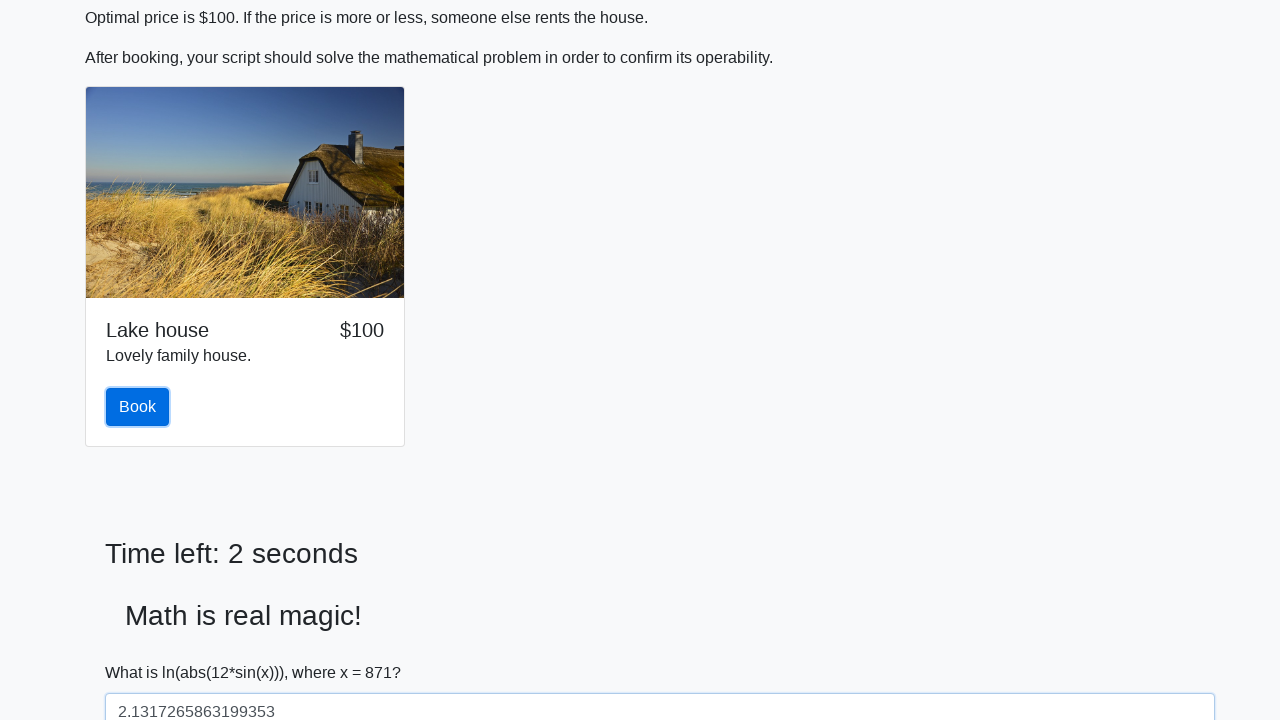

Submitted the form at (143, 651) on [type=submit]
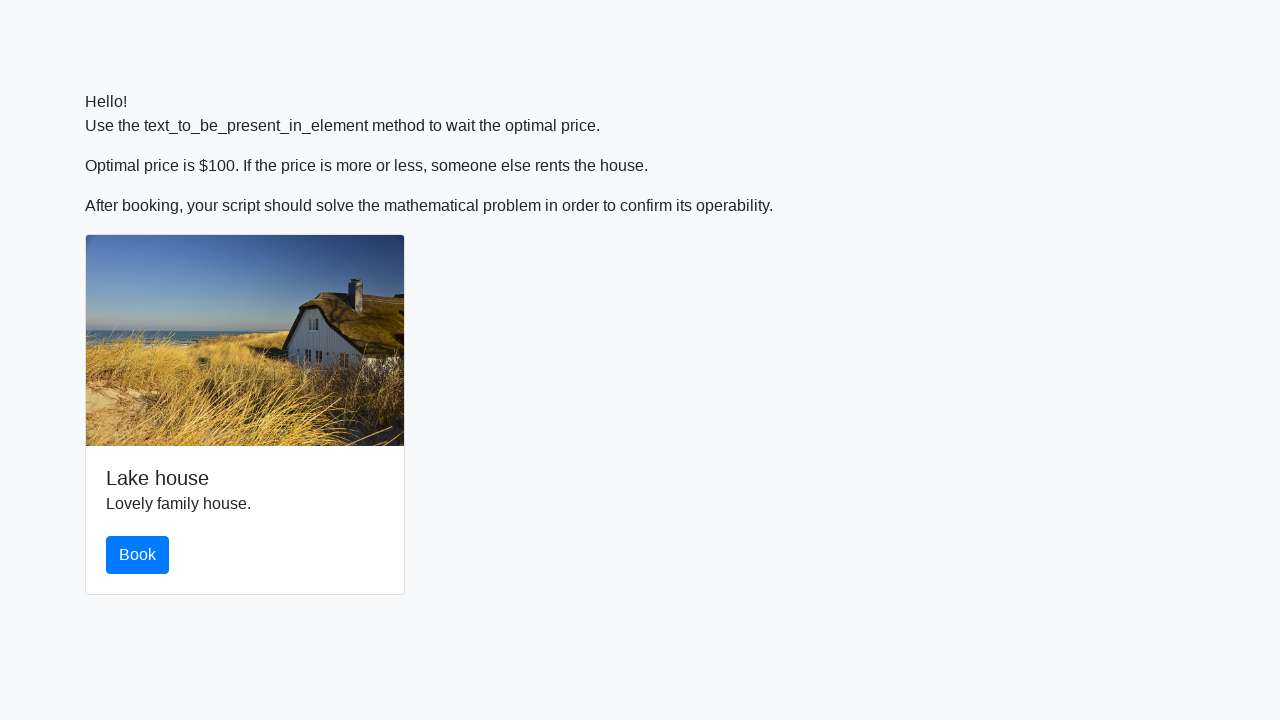

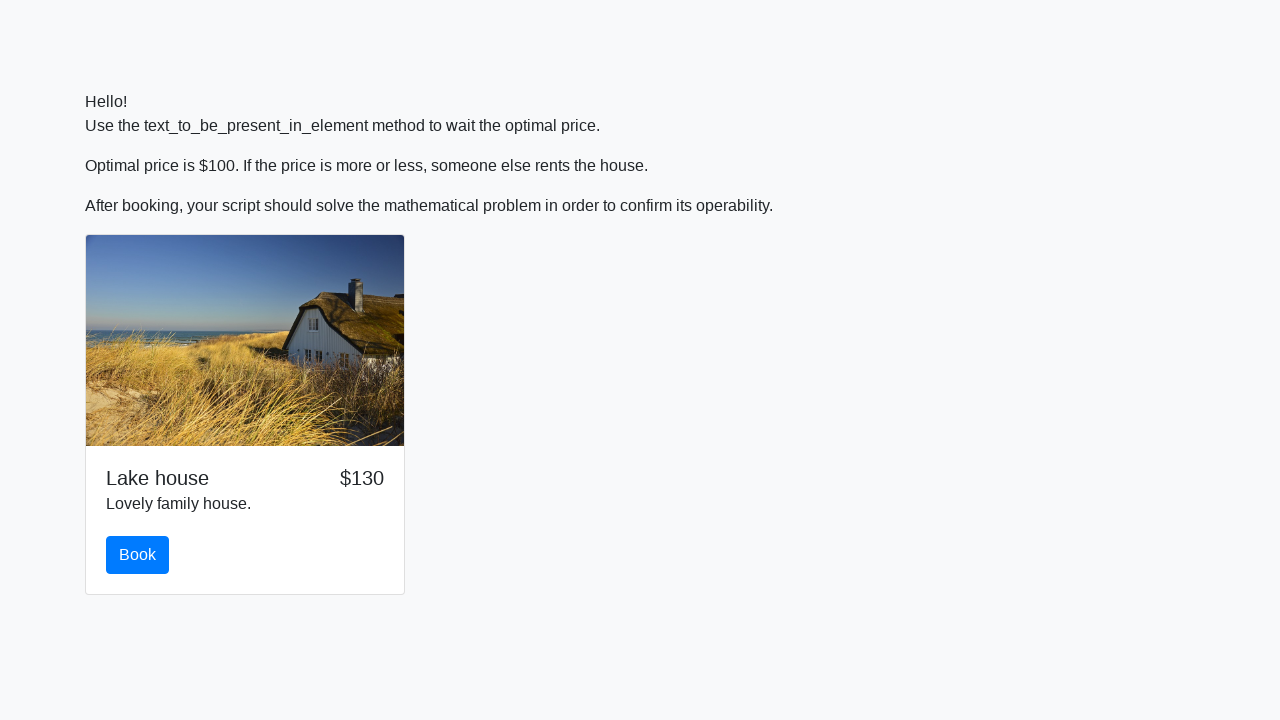